Tests a simple calculator application by entering two numbers (6 and 5), clicking the calculate button, and verifying the sum result is 11 and the header displays "Calc".

Starting URL: https://almamaka.github.io/first-project/

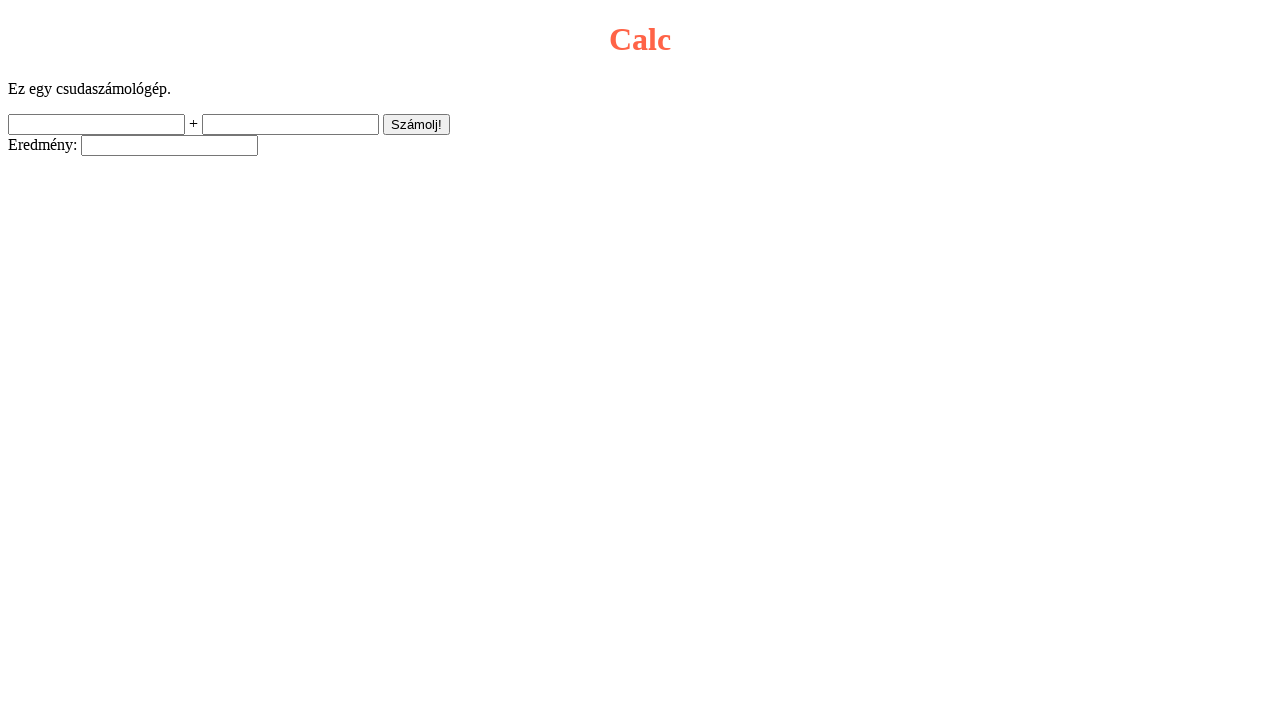

Entered first number 6 in input field 'a' on input[name='a']
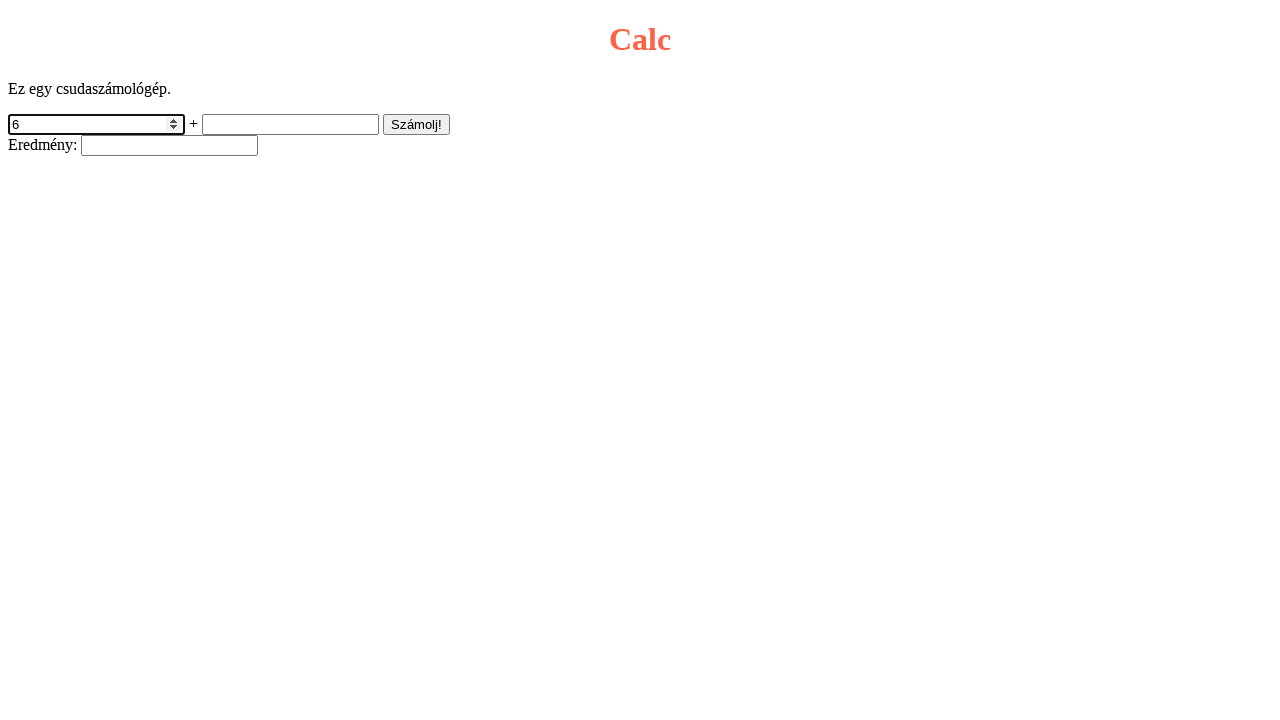

Entered second number 5 in input field 'b' on input[name='b']
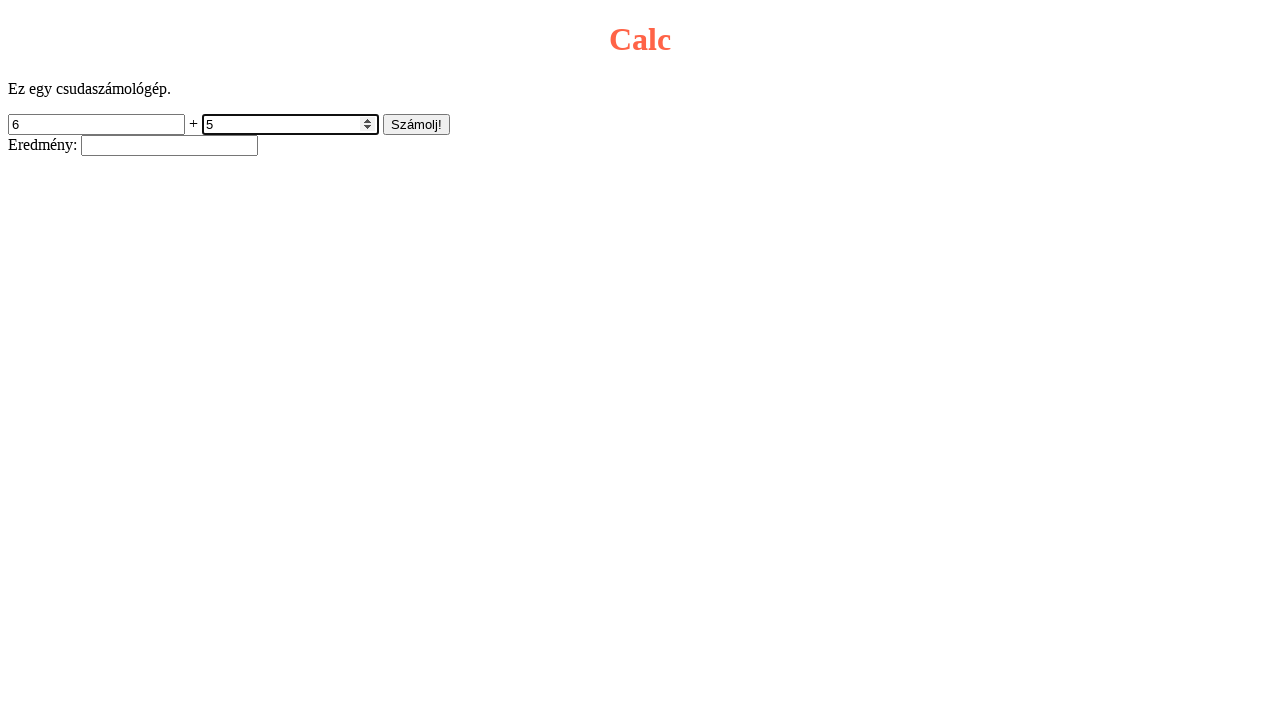

Clicked calculate button at (416, 124) on input[name='gomb1']
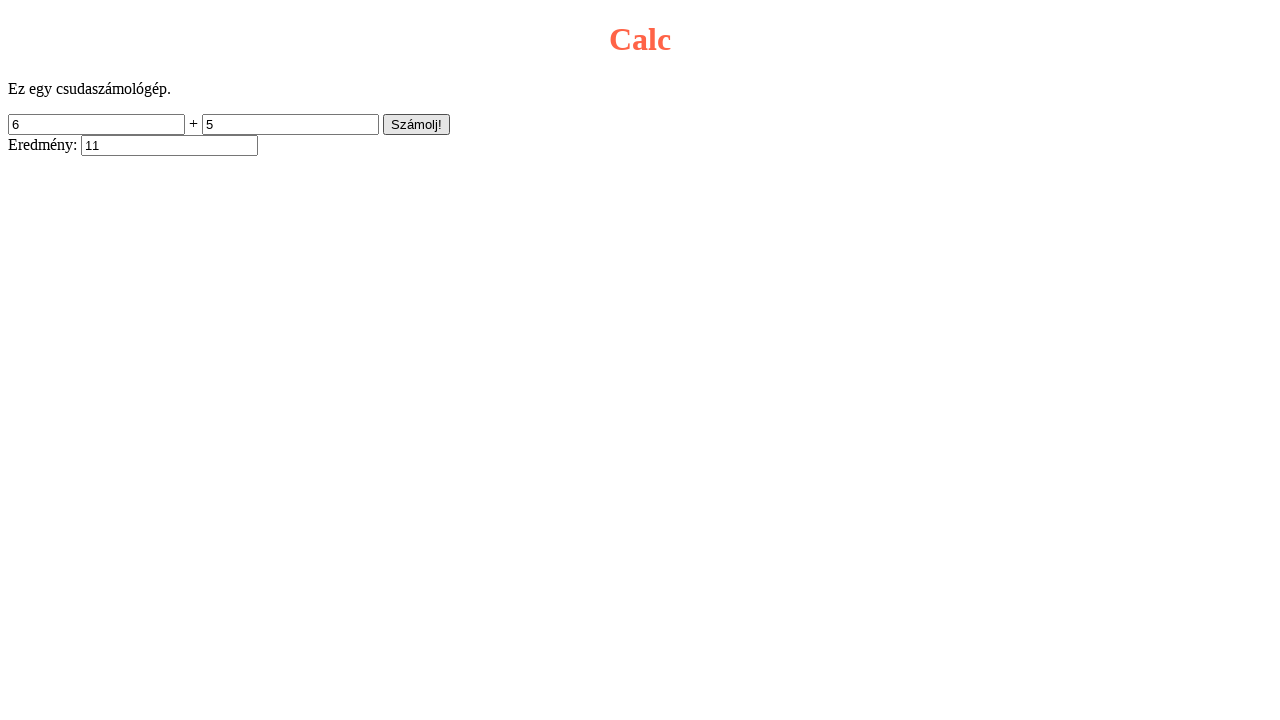

Result input field loaded
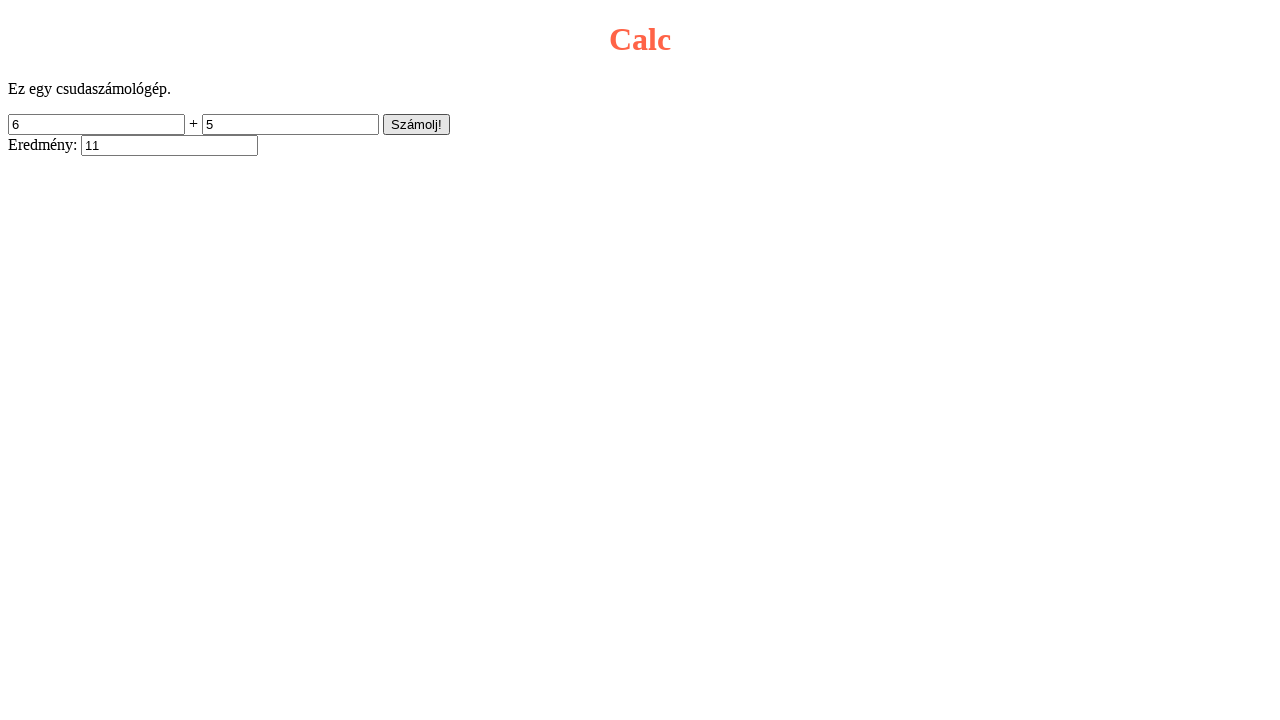

Verified result equals 11
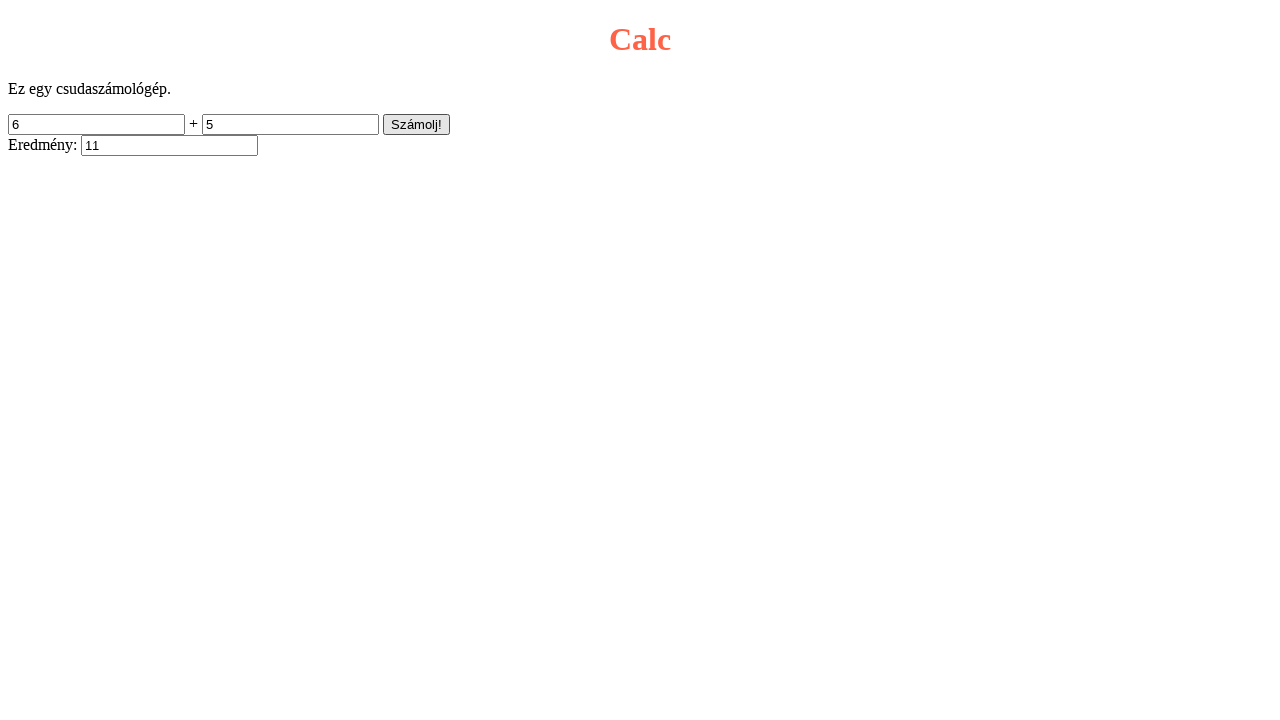

Verified header displays 'Calc'
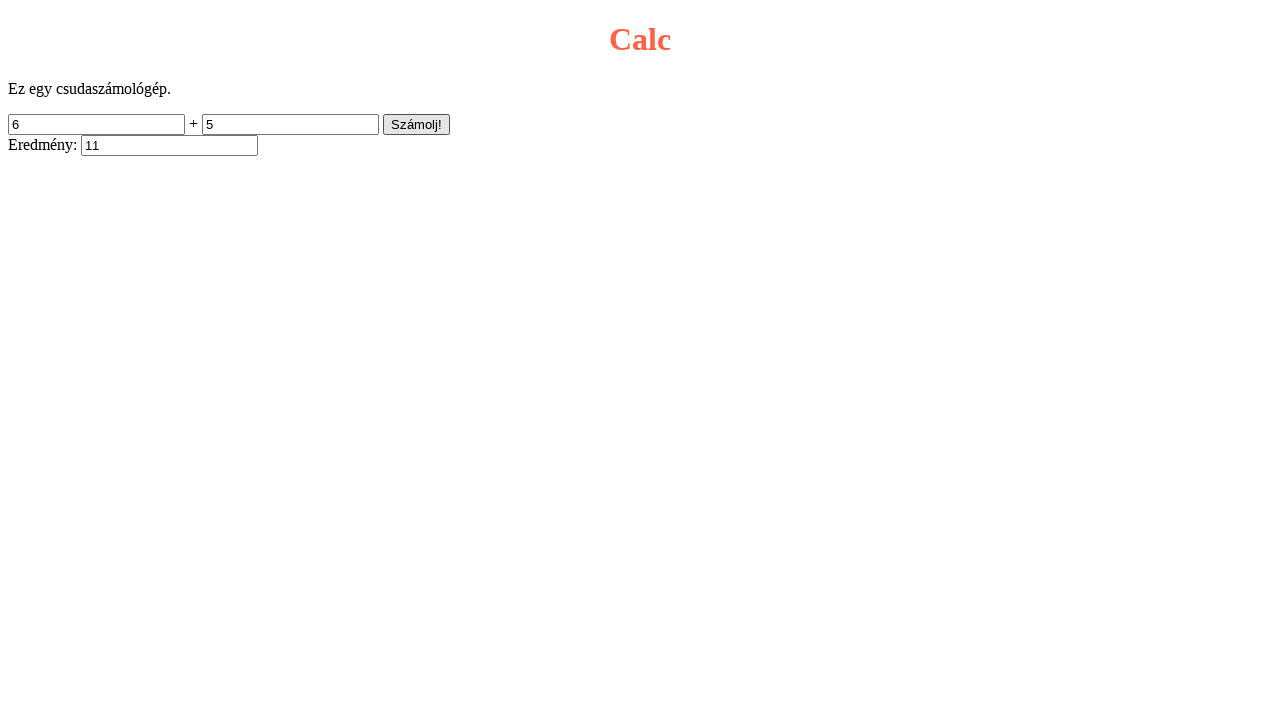

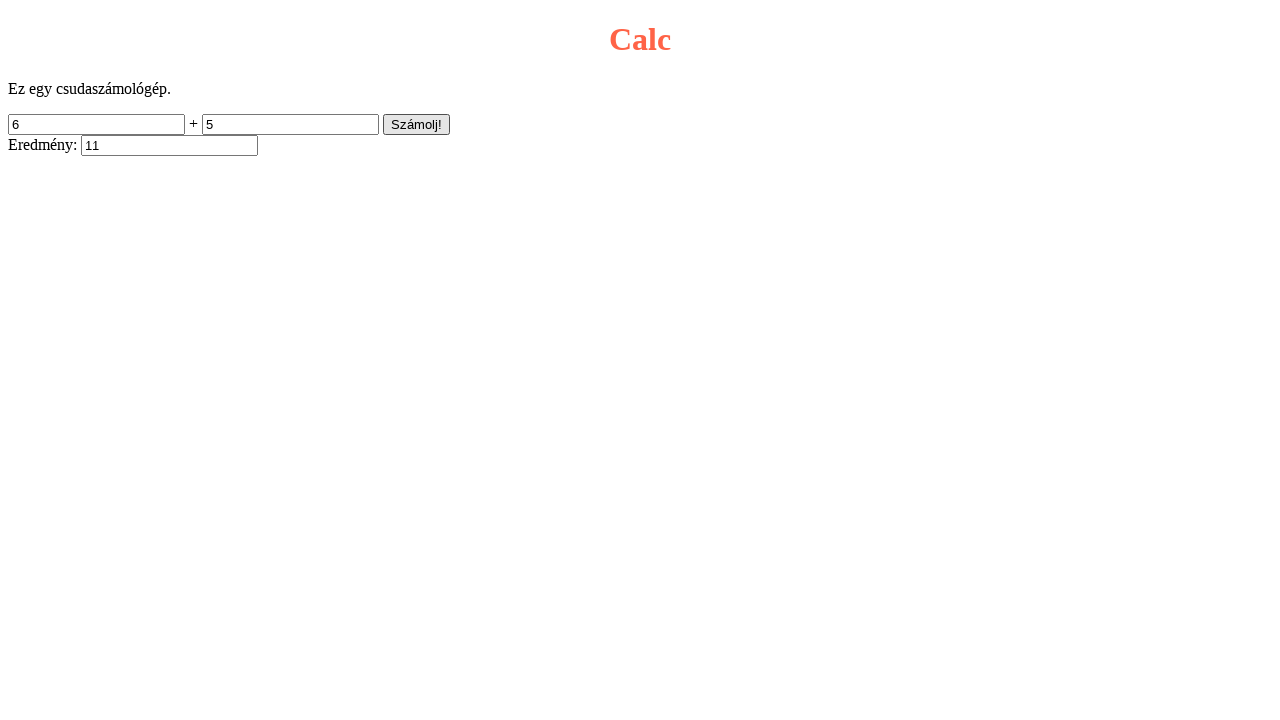